Tests window handling functionality by opening a new window, verifying content in both windows, and switching between them

Starting URL: https://the-internet.herokuapp.com/windows

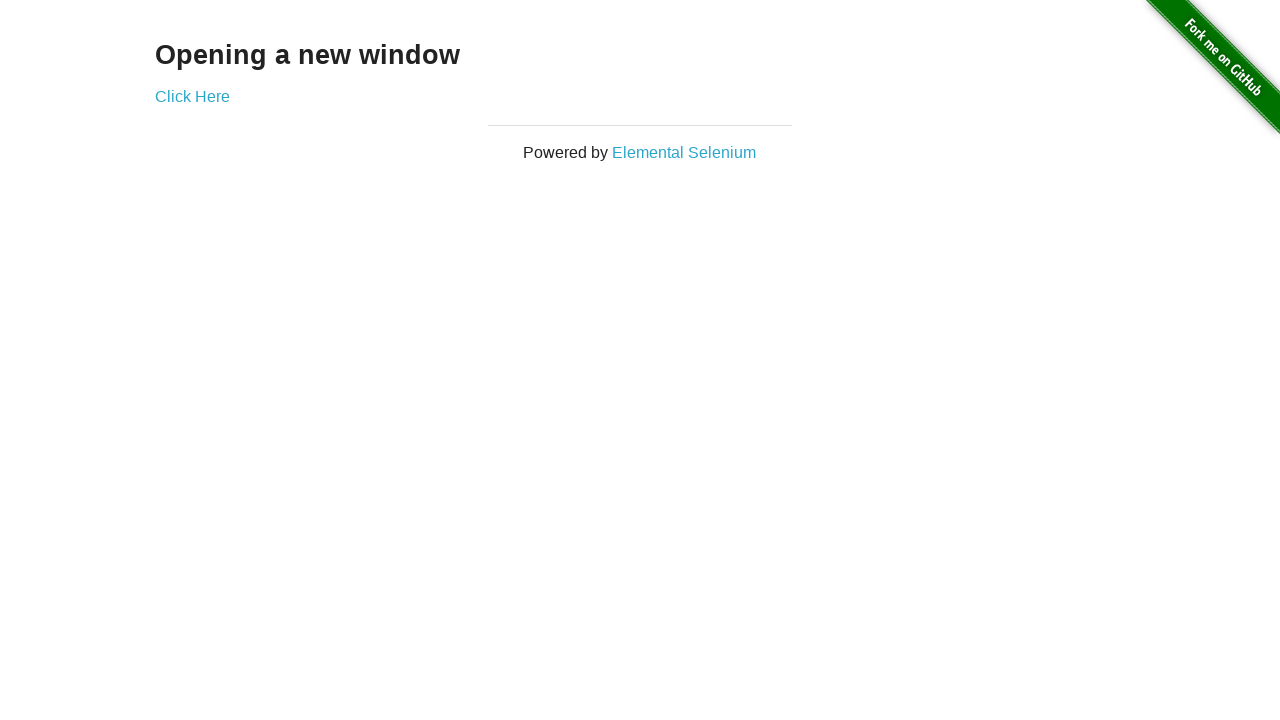

Stored initial page context
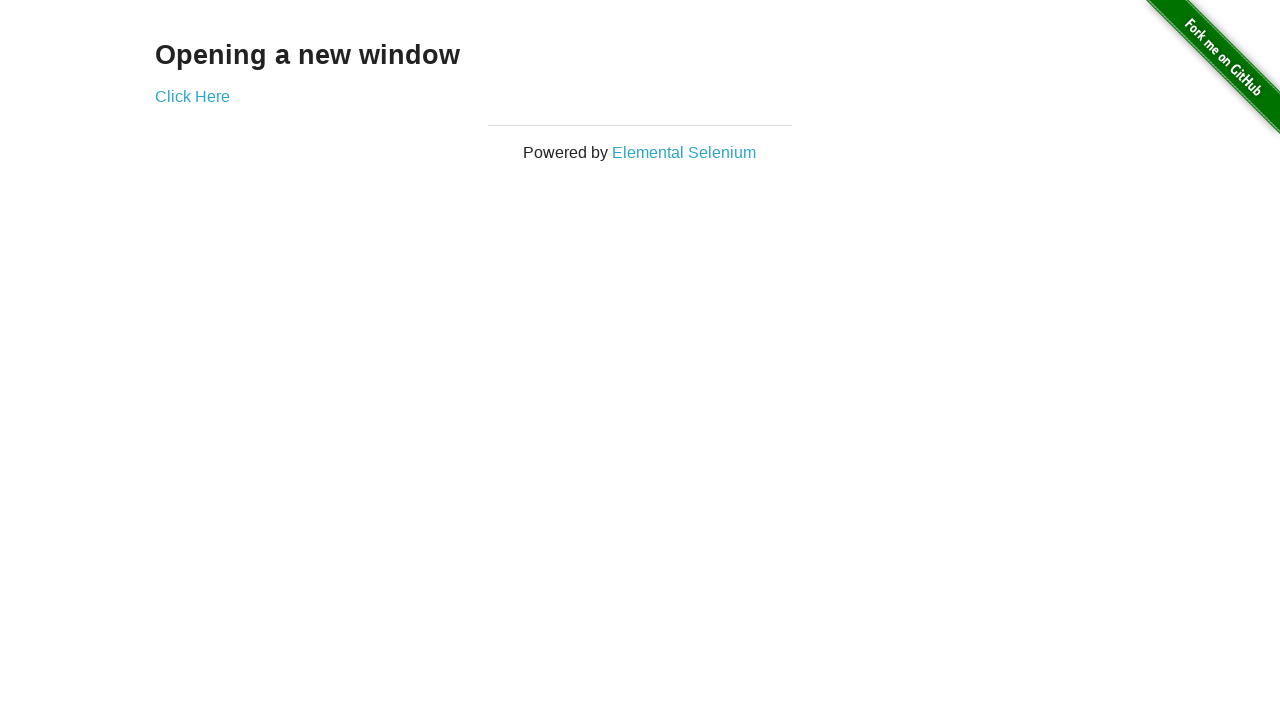

Verified initial page heading is 'Opening a new window'
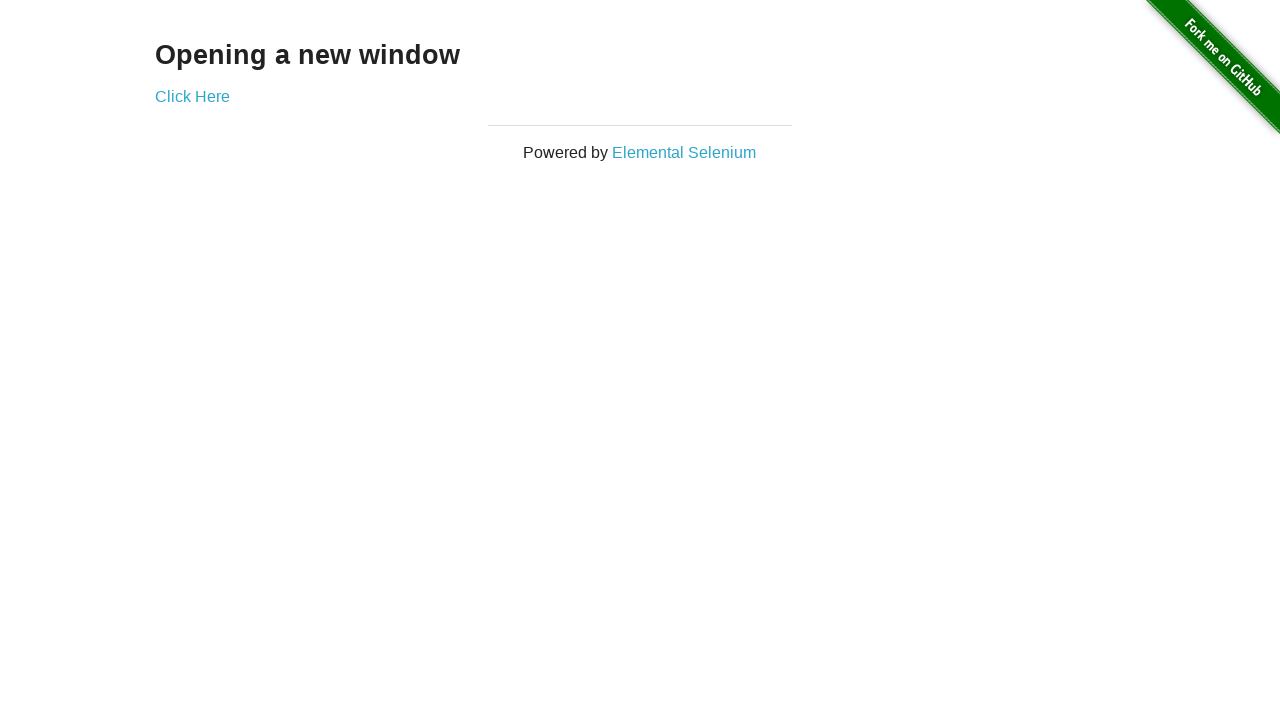

Verified initial page title is 'The Internet'
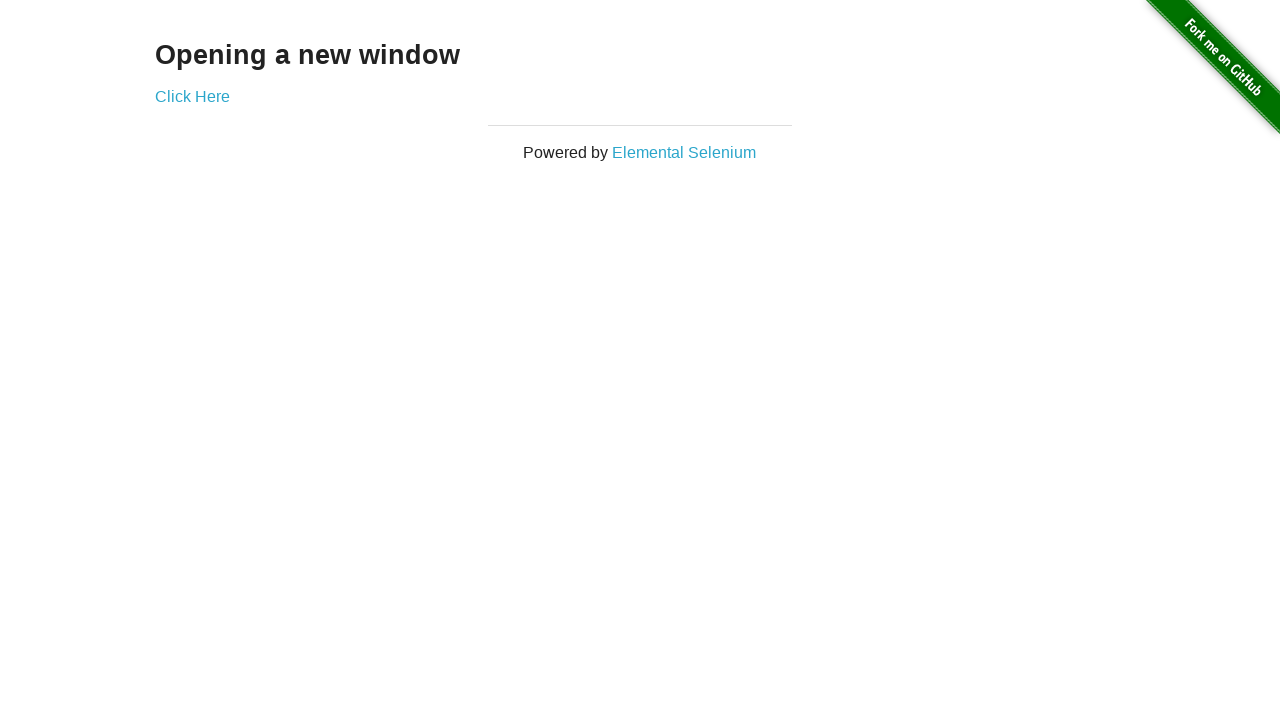

Clicked 'Click Here' link to open a new window at (192, 96) on text='Click Here'
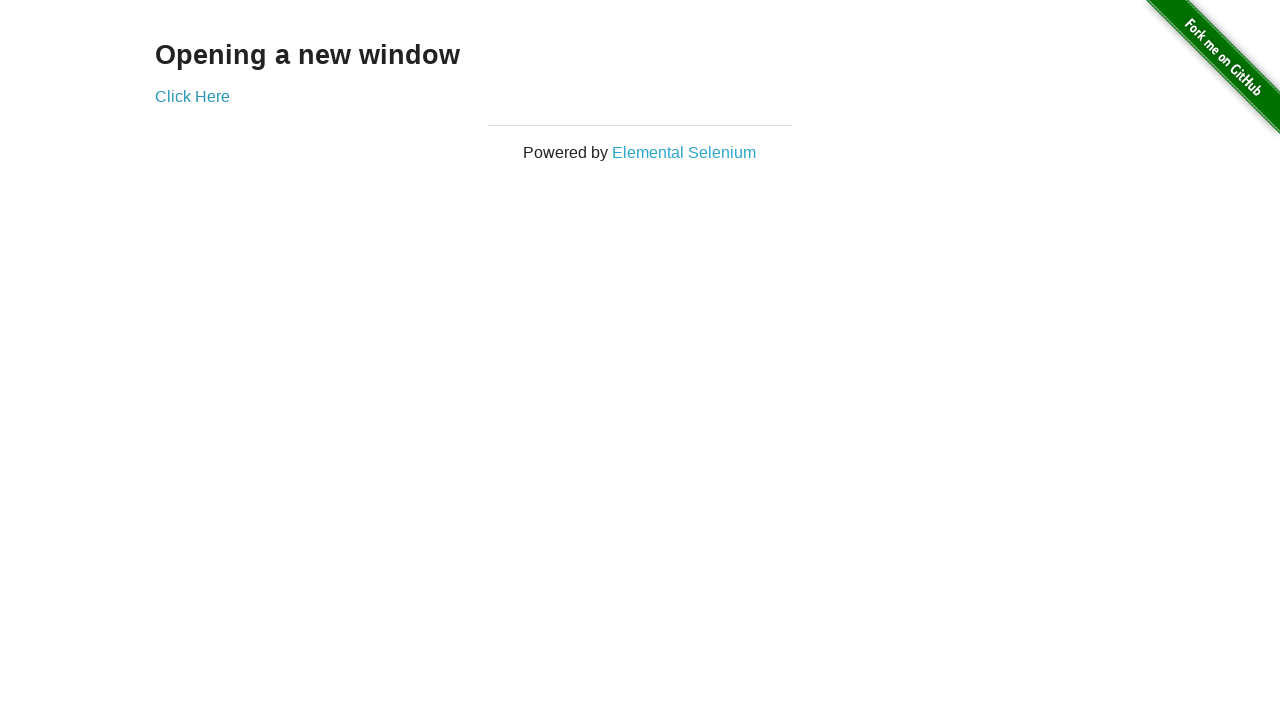

New window/page opened and captured
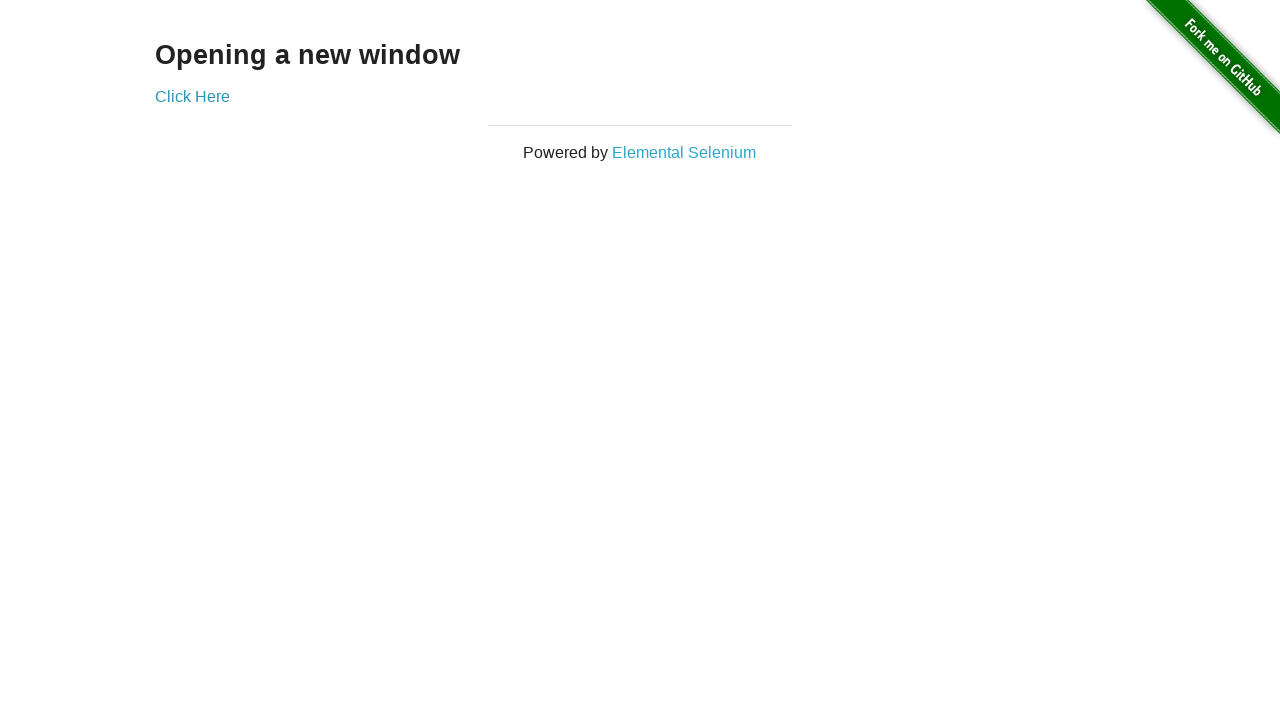

New page finished loading
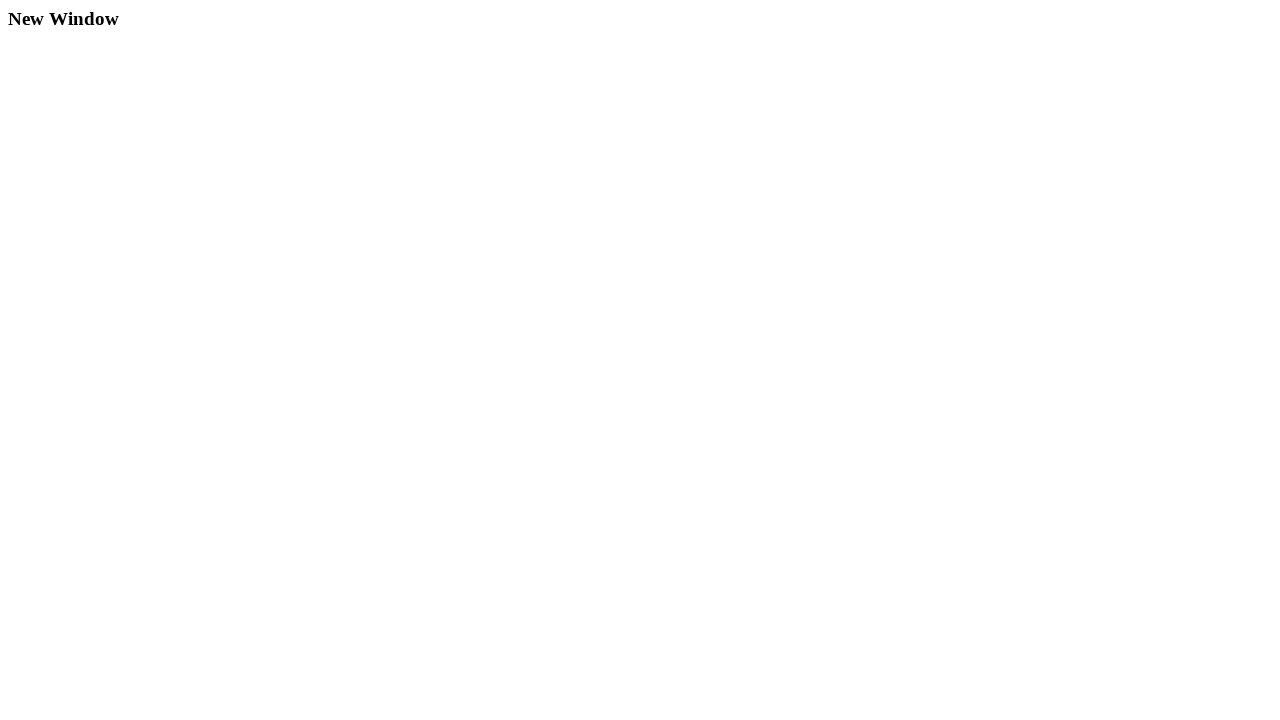

Verified new window title is 'New Window'
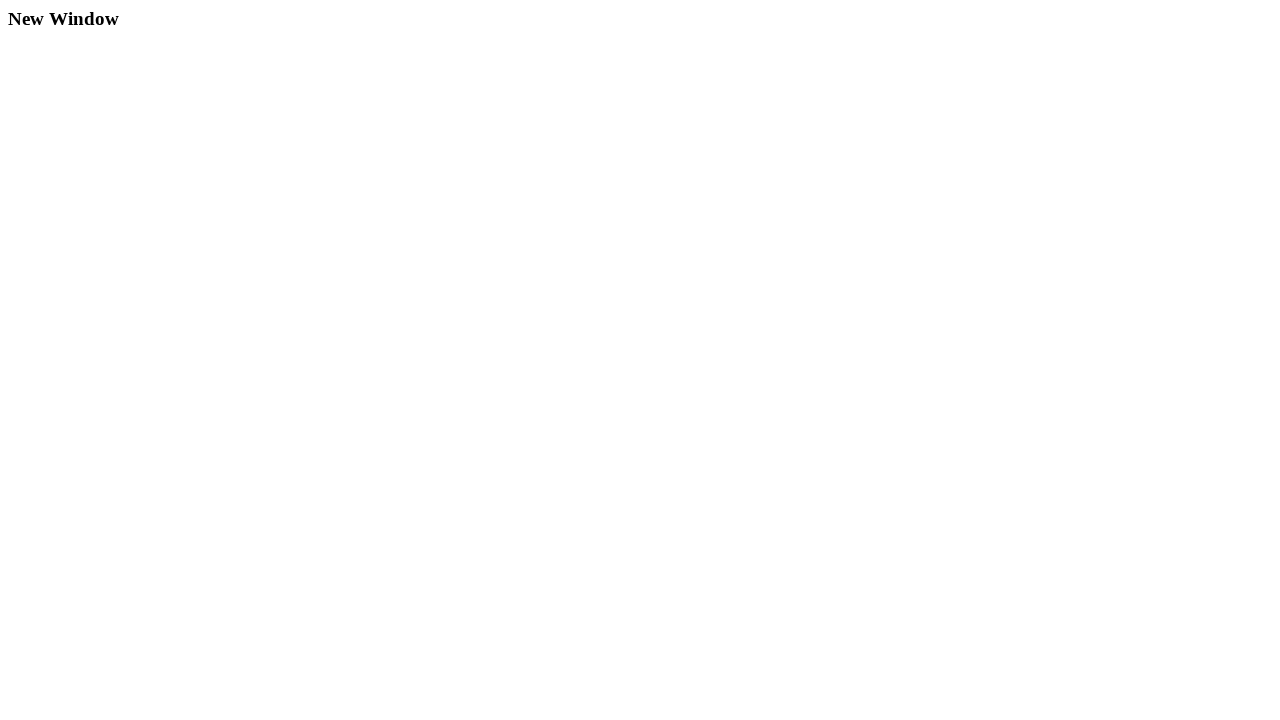

Verified new window heading is 'New Window'
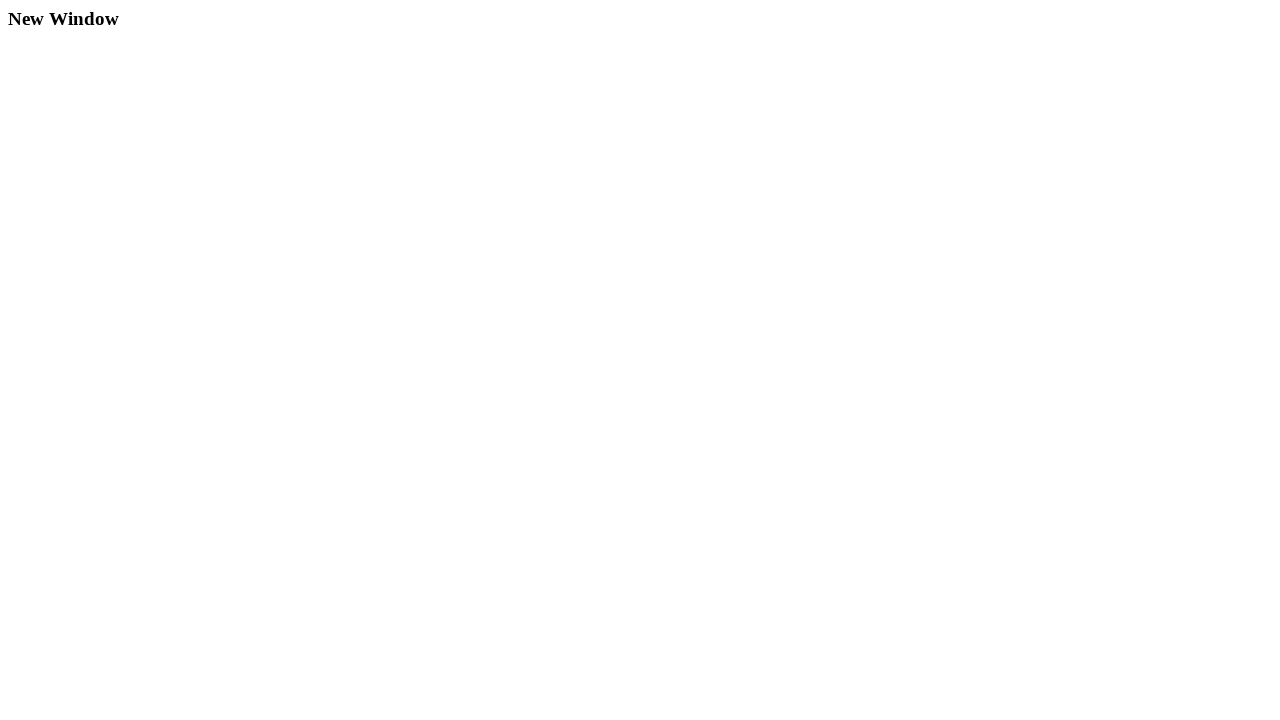

Verified original window title is still 'The Internet'
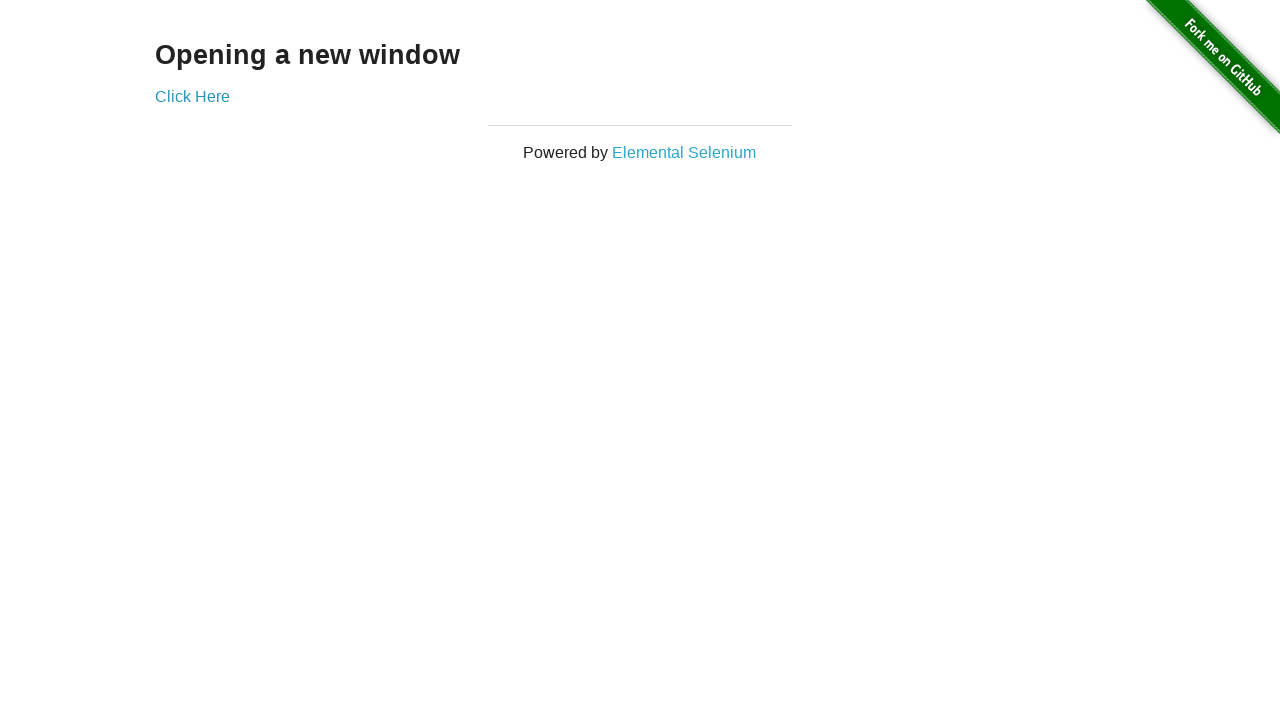

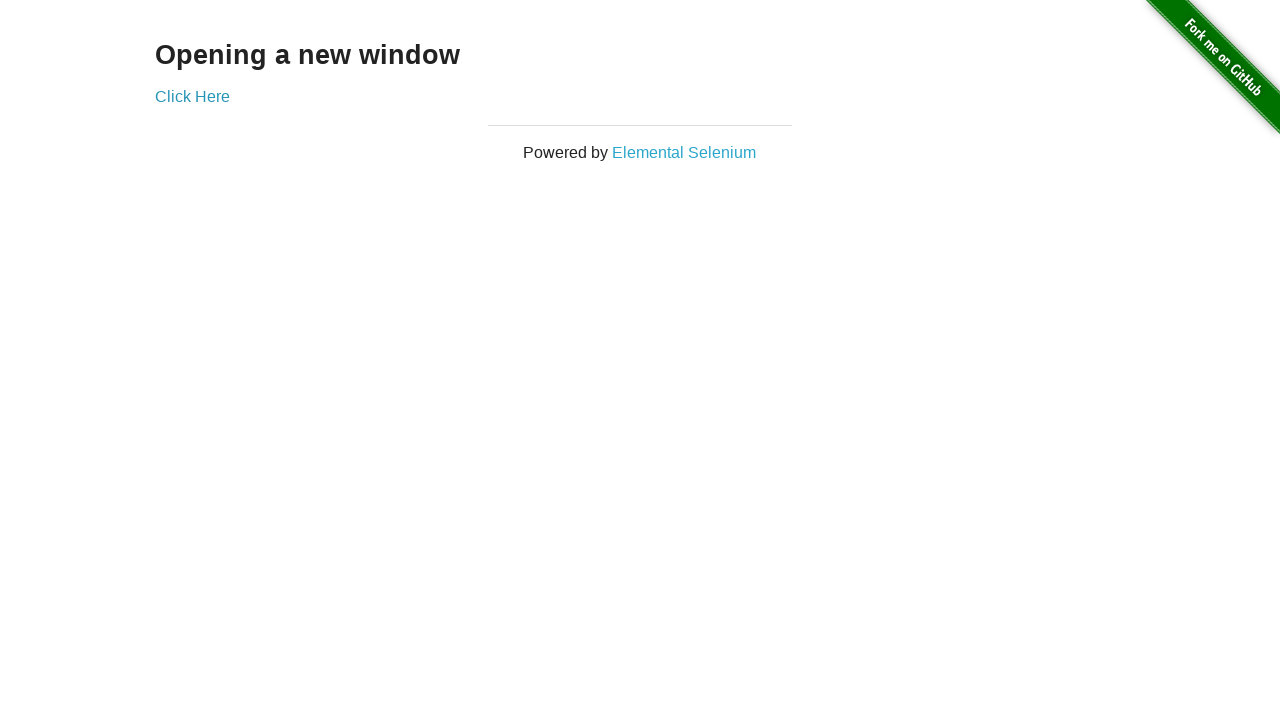